Tests opting out of A/B tests by adding an Optimizely opt-out cookie after loading the page, then refreshing to verify the opt-out takes effect.

Starting URL: http://the-internet.herokuapp.com/abtest

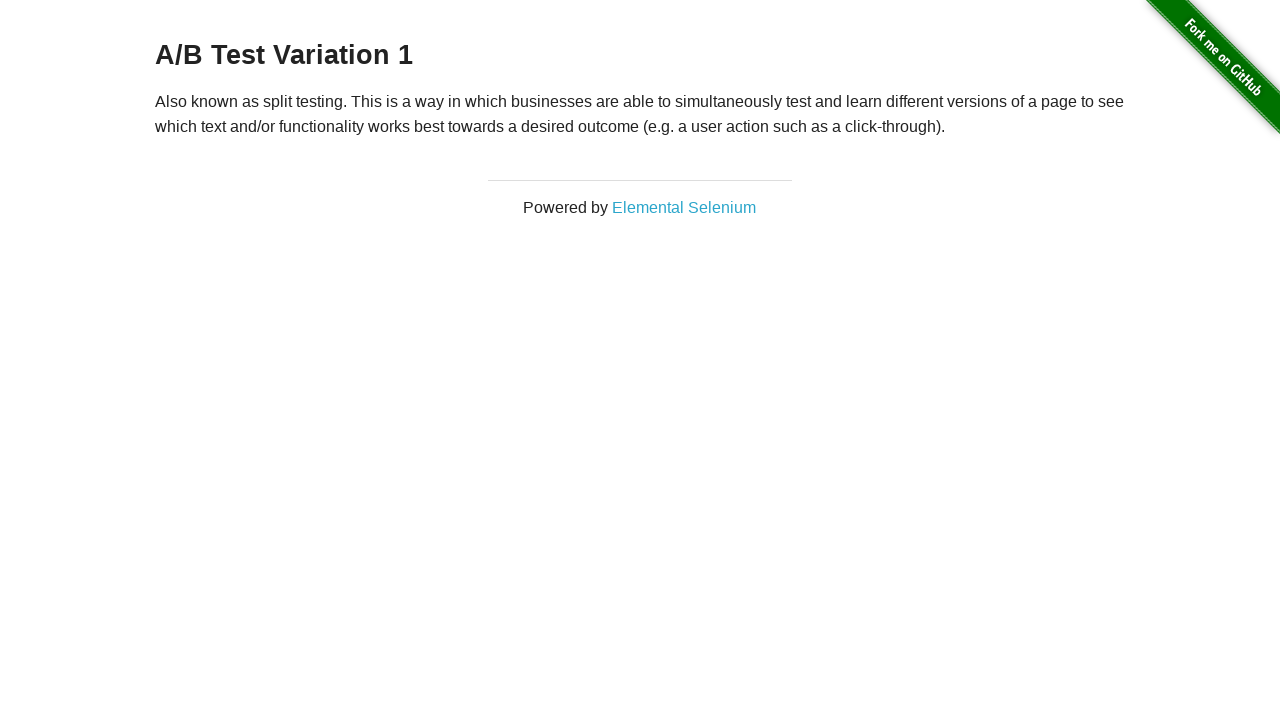

Retrieved heading text to verify A/B test group assignment
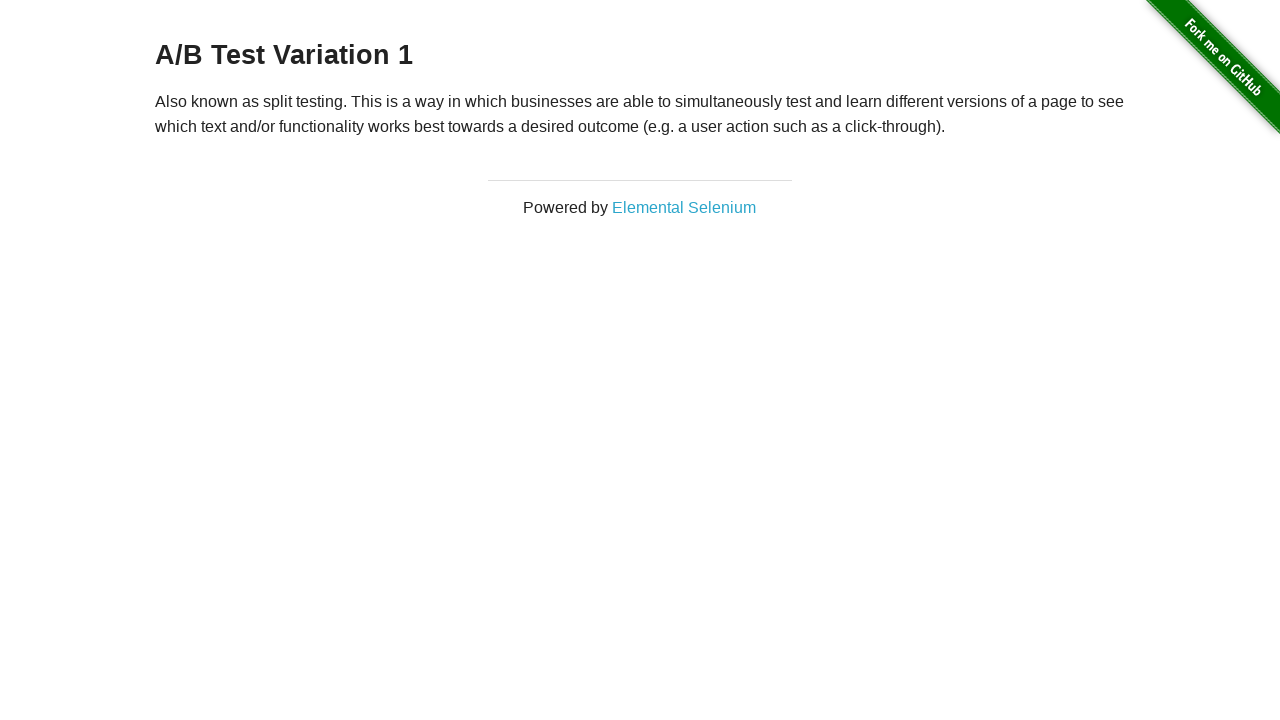

Verified page is in one of the A/B test groups (Variation 1 or Control)
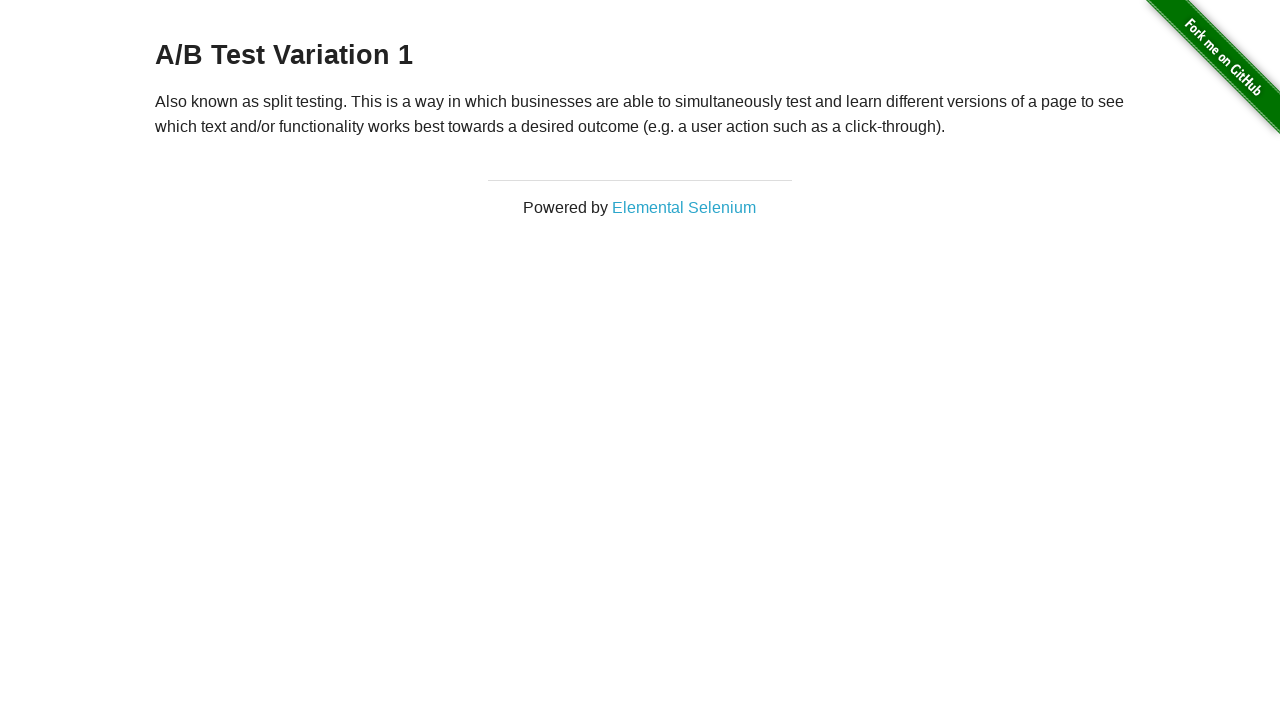

Added Optimizely opt-out cookie to context
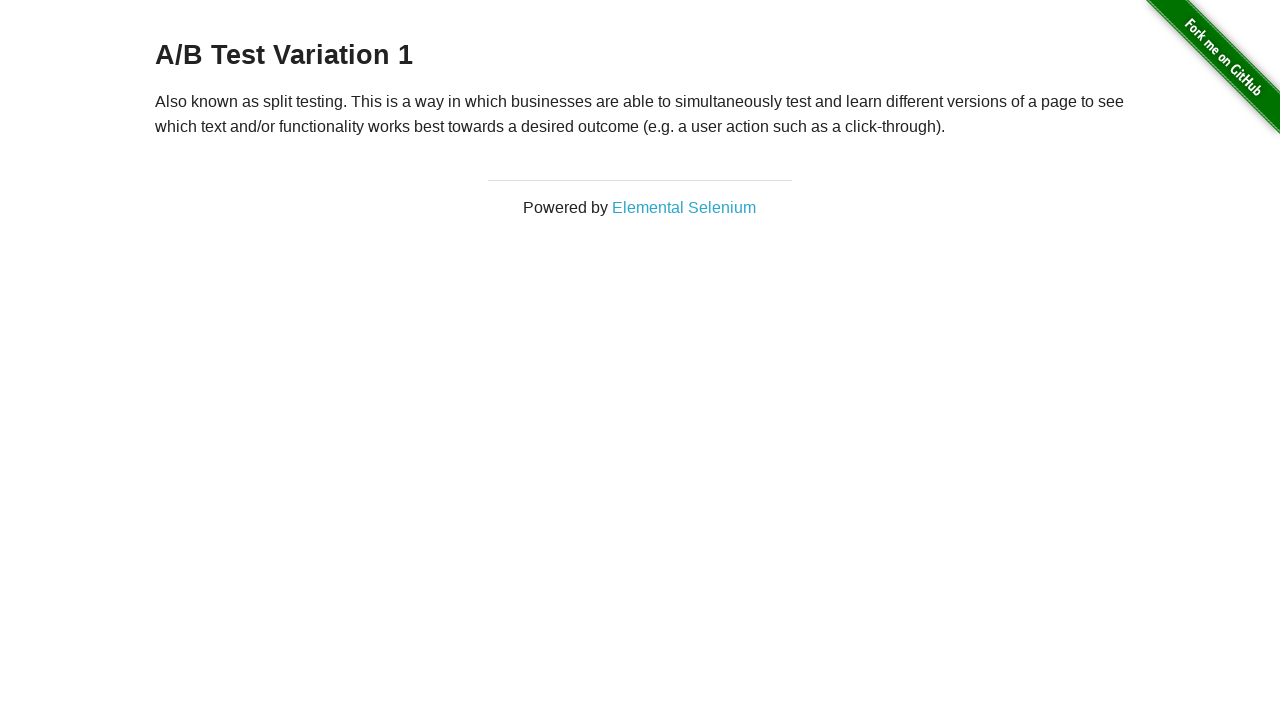

Reloaded page to apply opt-out cookie
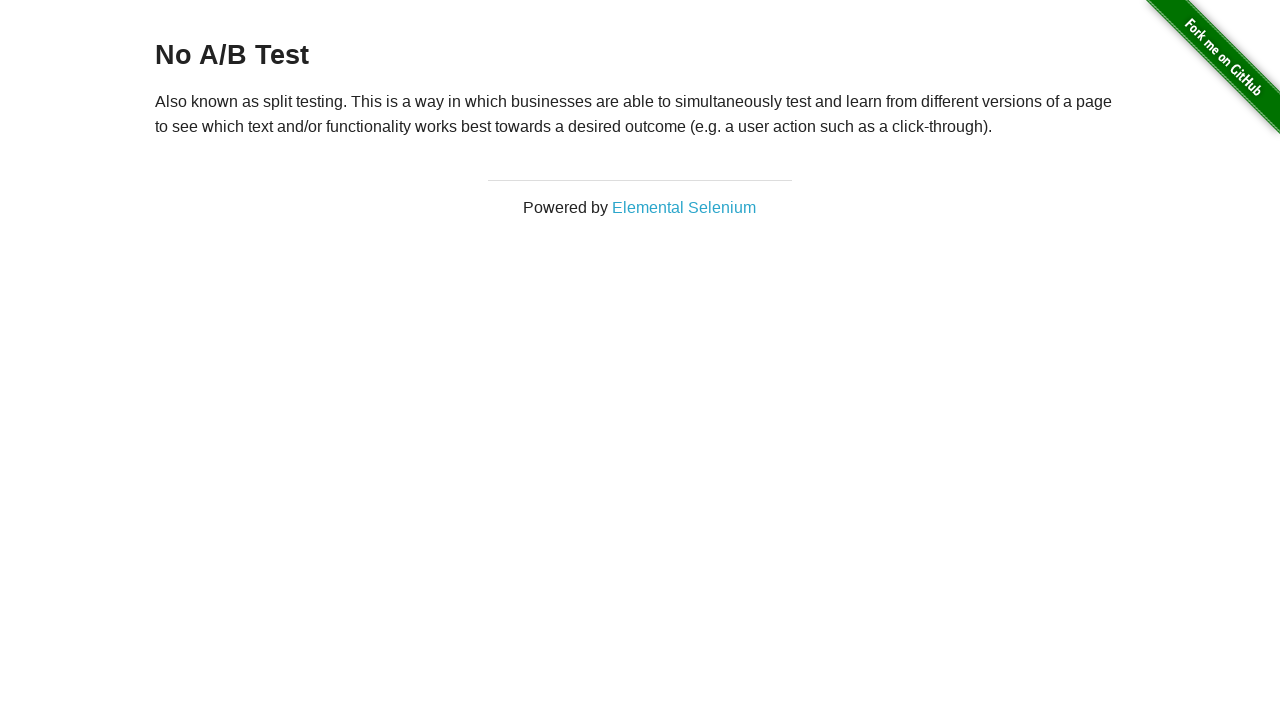

Retrieved heading text after page reload to verify opt-out status
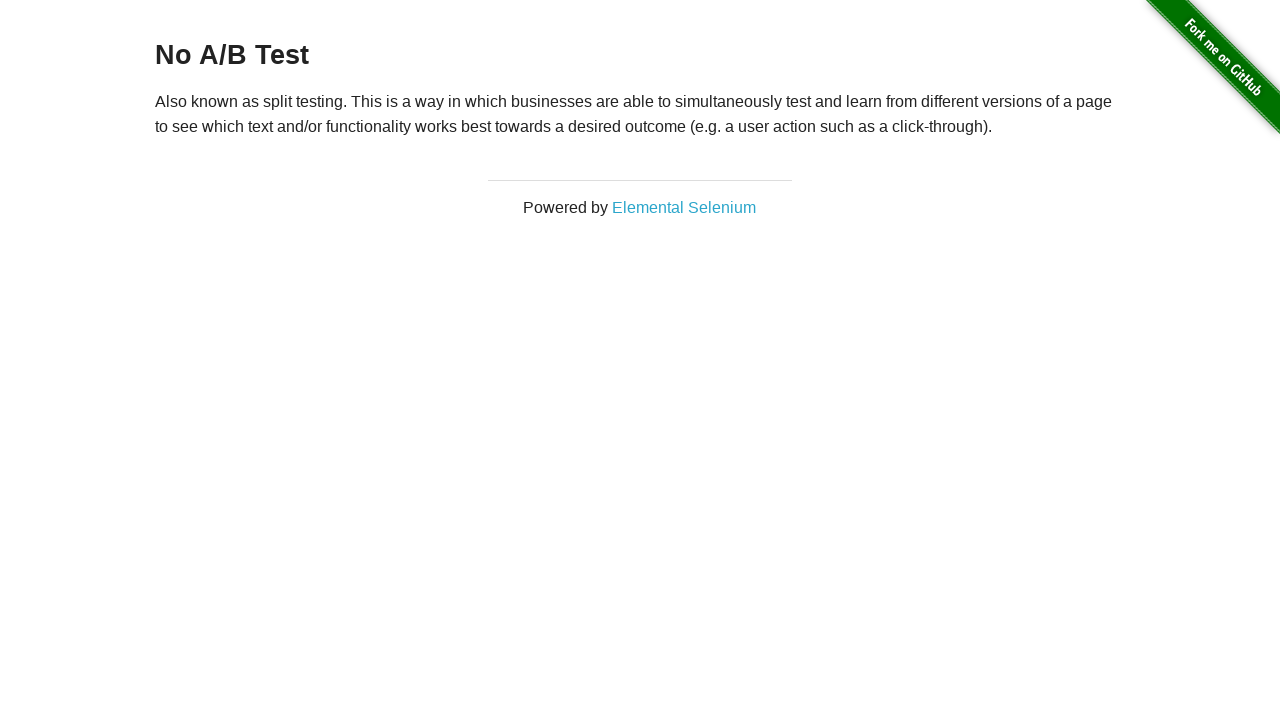

Verified opt-out was successful - page now shows 'No A/B Test' heading
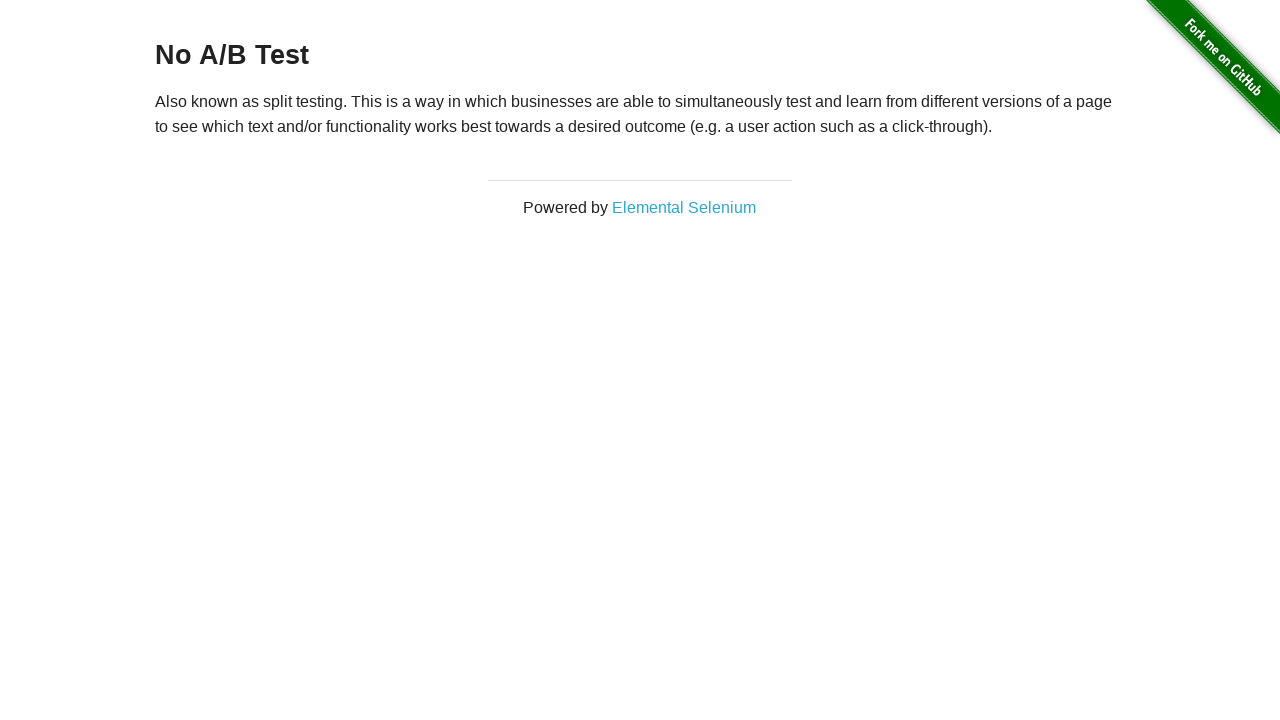

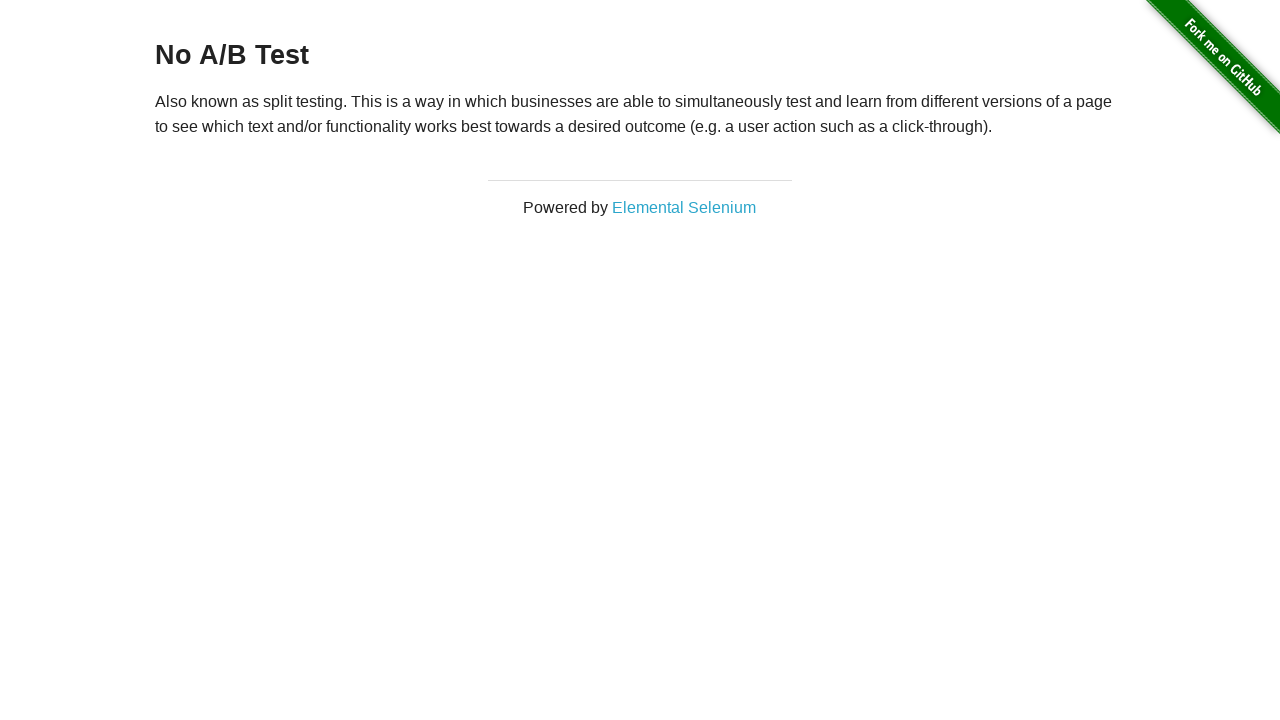